Tests registration form with a password less than 8 characters and verifies failure alert message

Starting URL: http://automationbykrishna.com/#

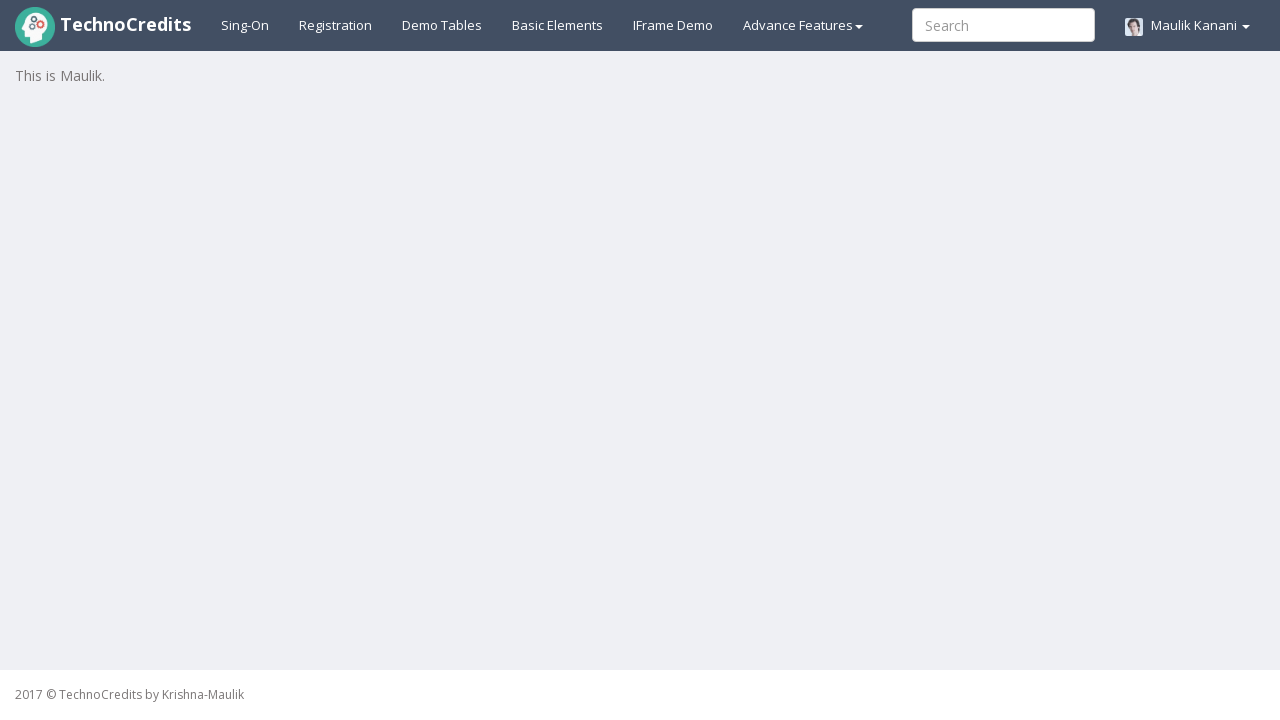

Clicked on registration link at (336, 25) on xpath=//a[@id='registration2']
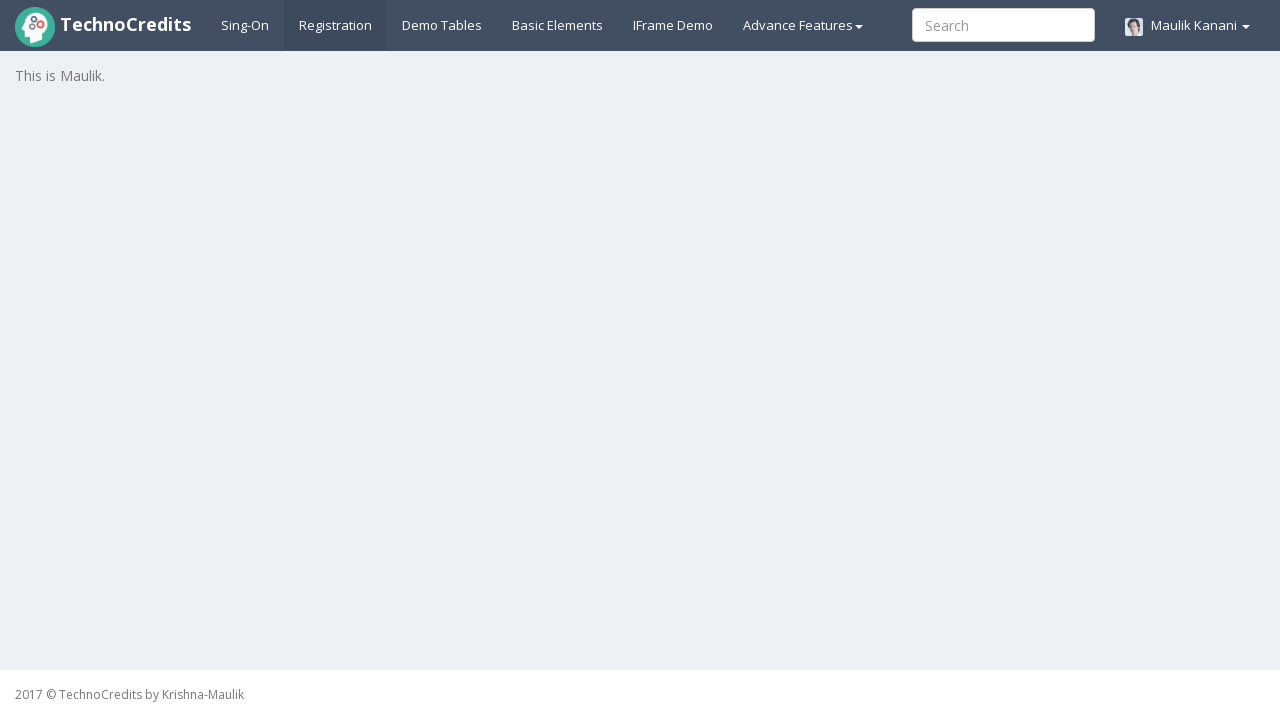

Waited 1 second for page load
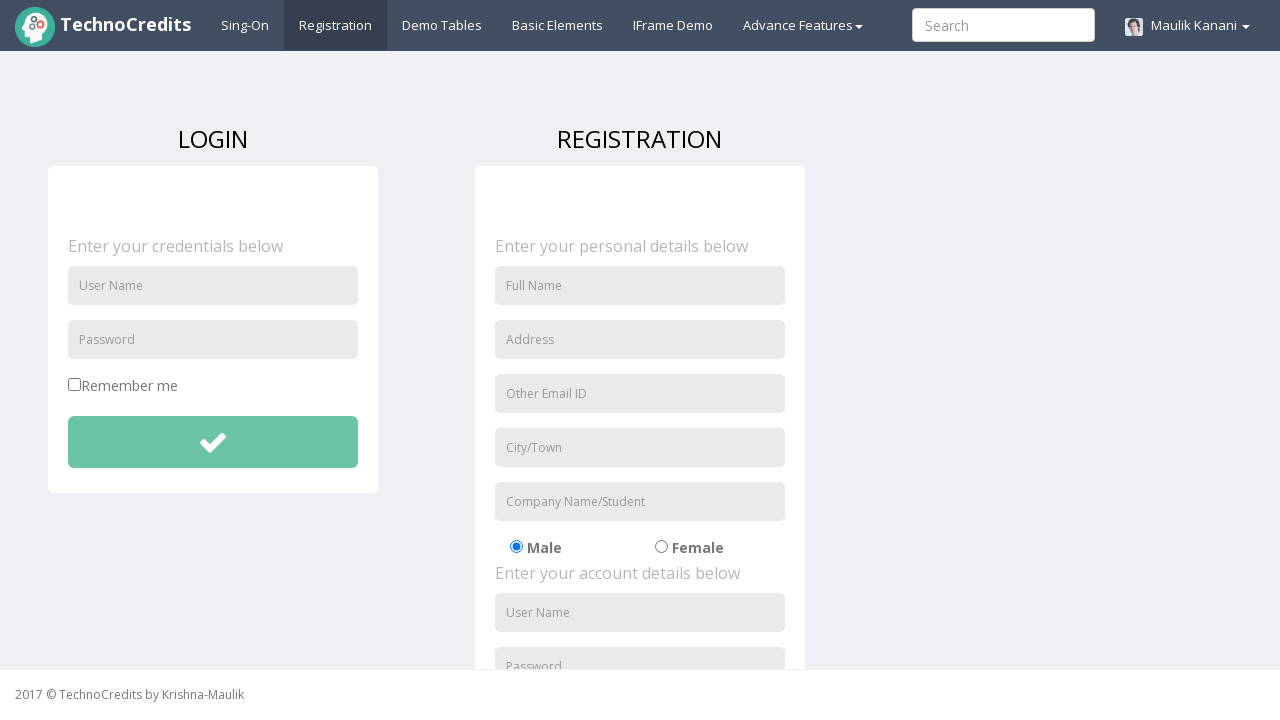

Filled username field with 'sveta' on //input[@id='unameSignin']
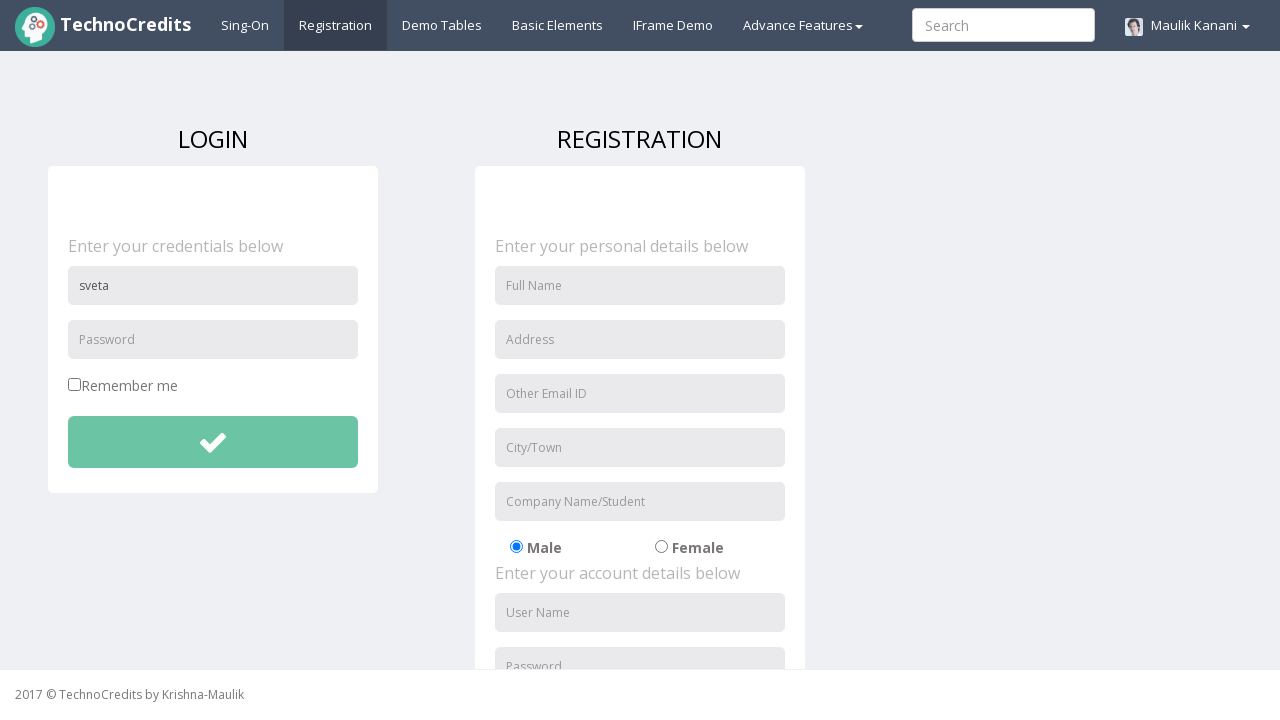

Filled password field with '1234' (less than 8 characters) on //input[@id='pwdSignin']
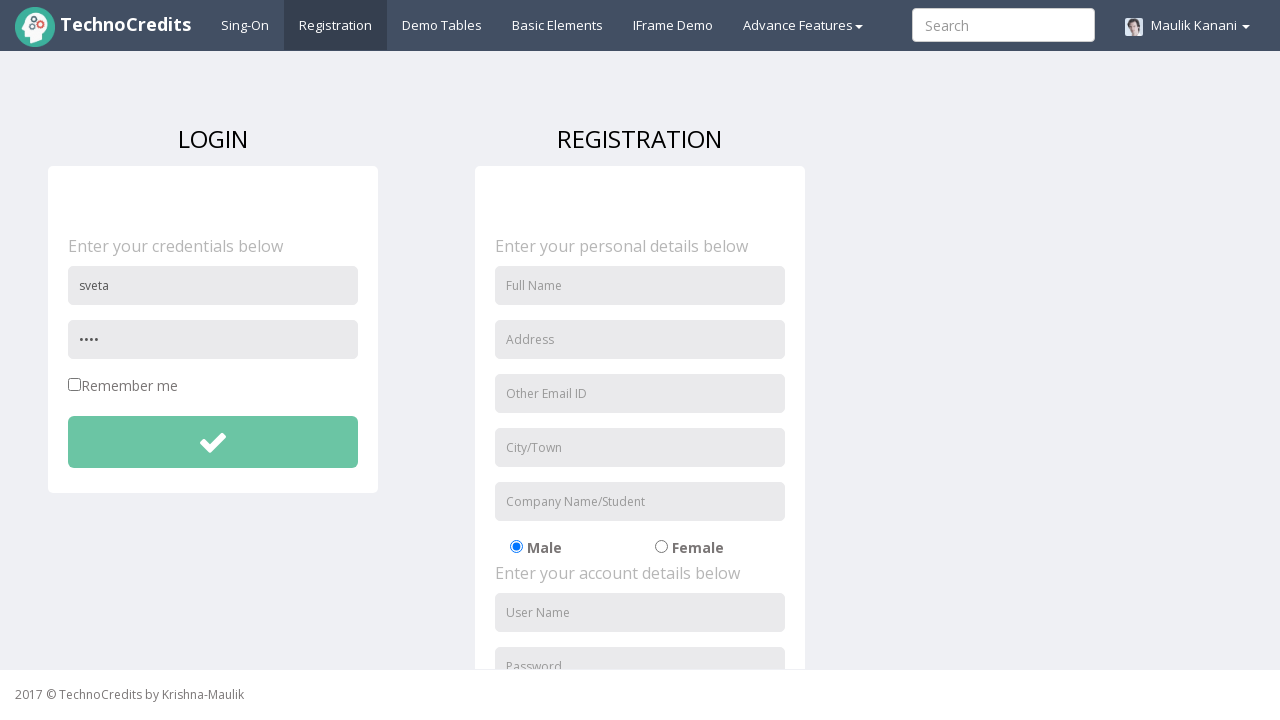

Clicked submit button to register at (213, 442) on xpath=//button[@id='btnsubmitdetails']
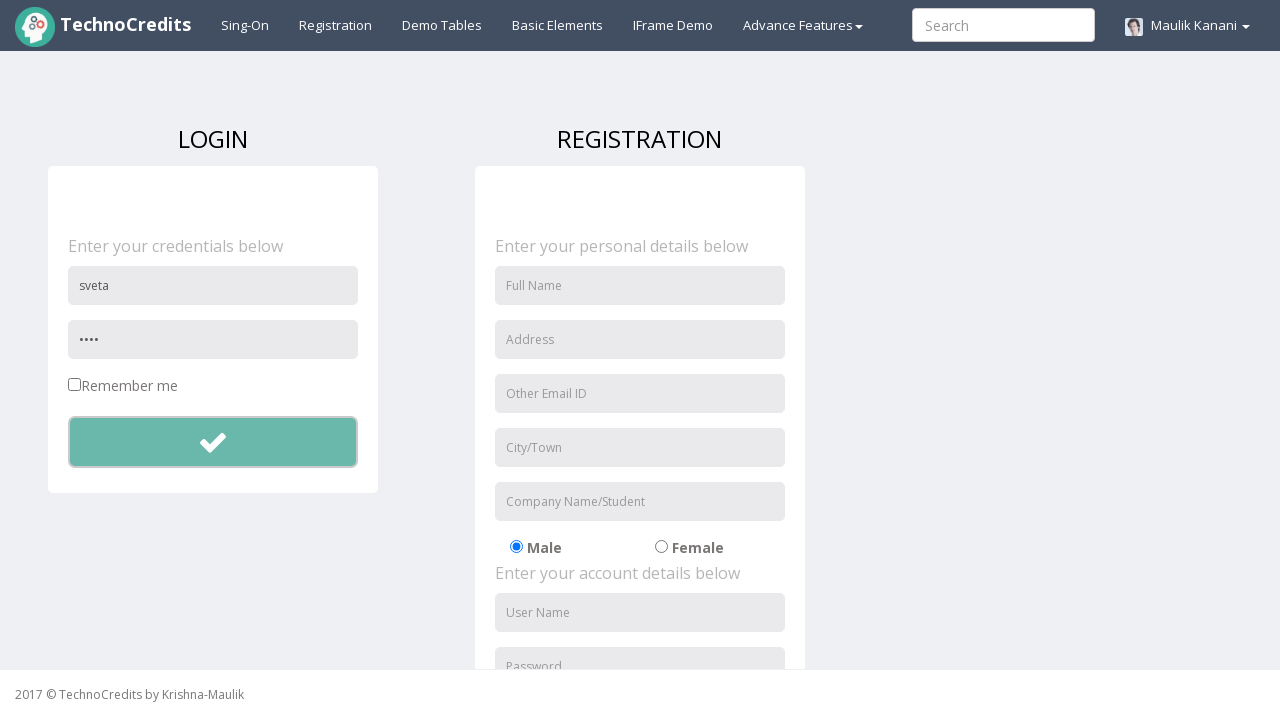

Set up dialog handler to accept failure alert message
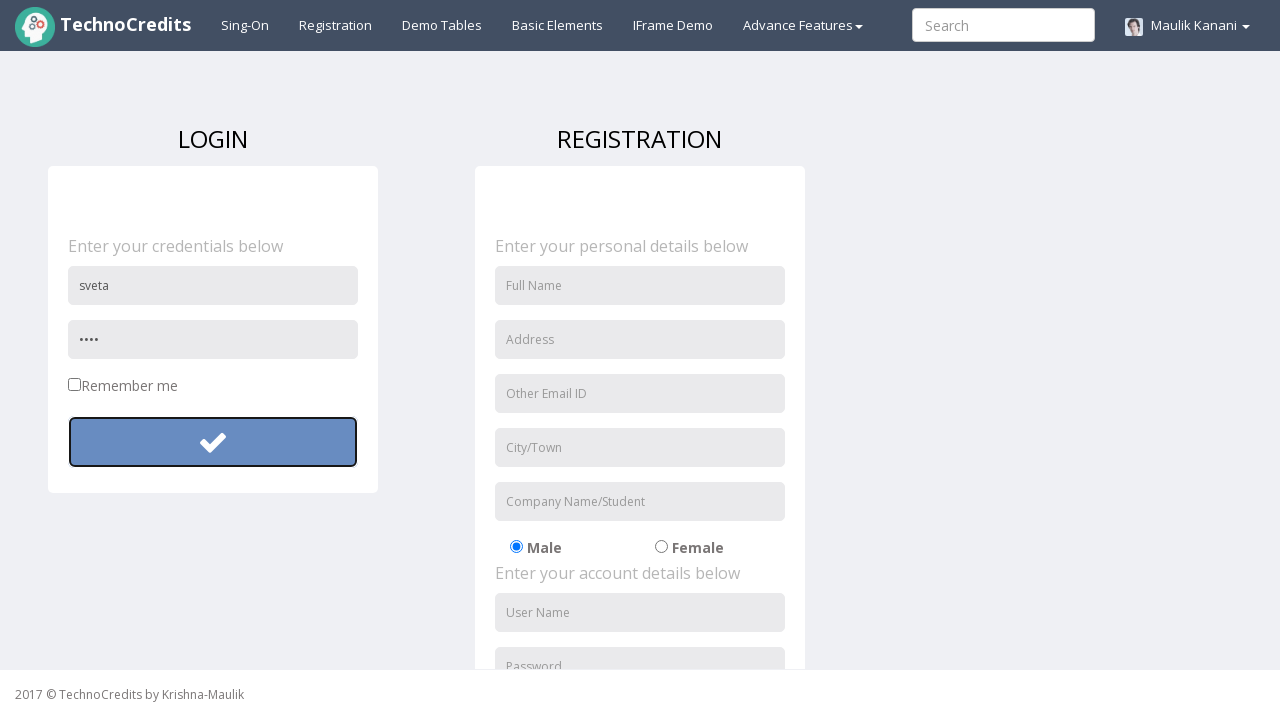

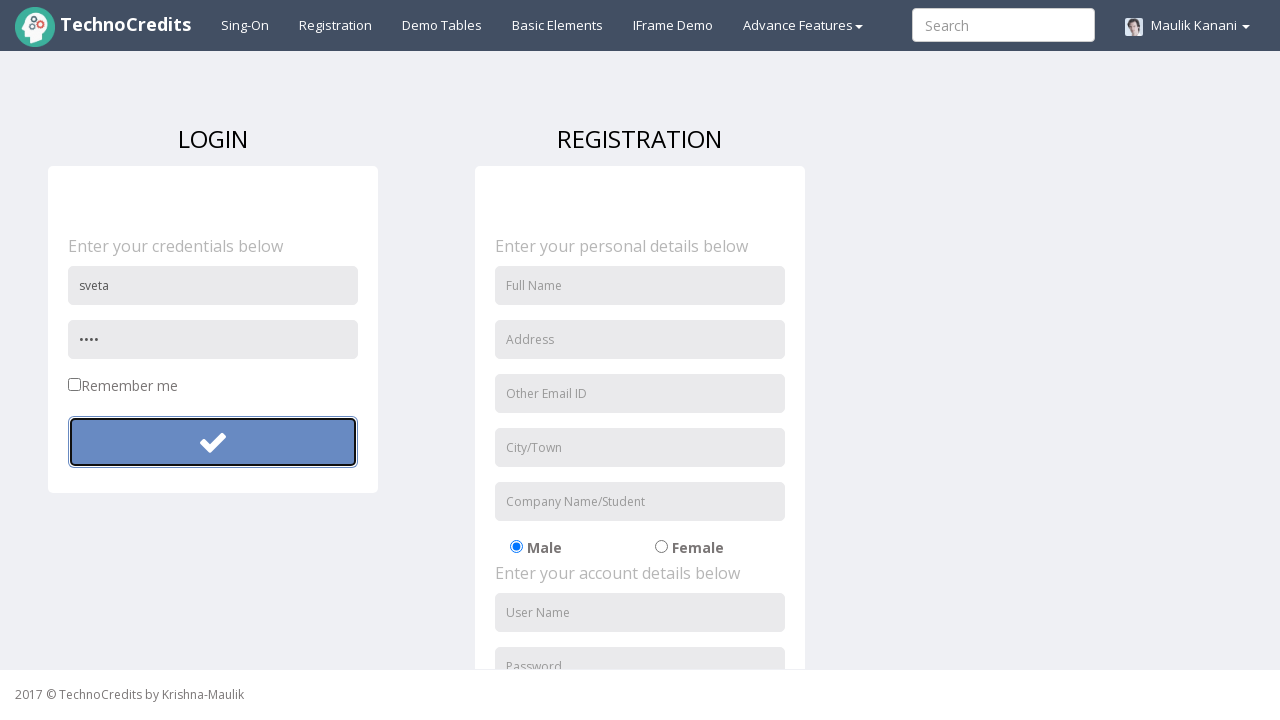